Tests that clicking the Start button changes its text to "Stop" while progress is running

Starting URL: https://demoqa.com/progress-bar

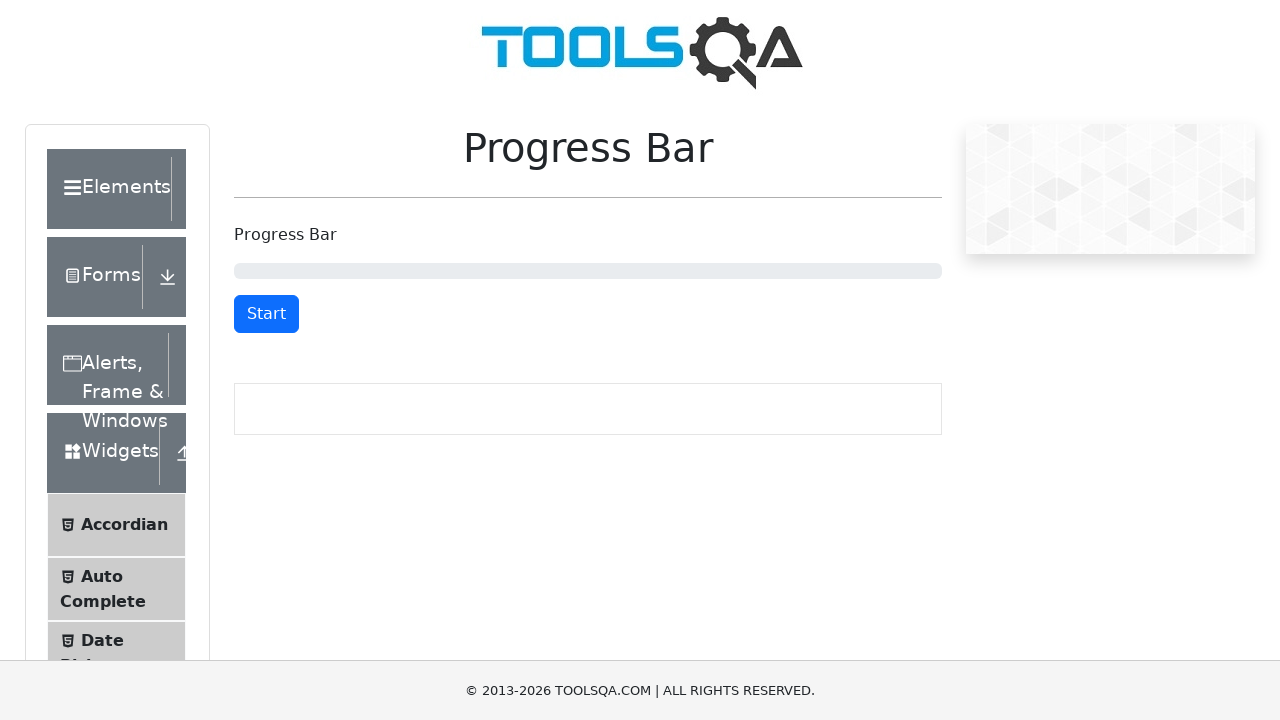

Clicked the Start button at (266, 314) on #startStopButton
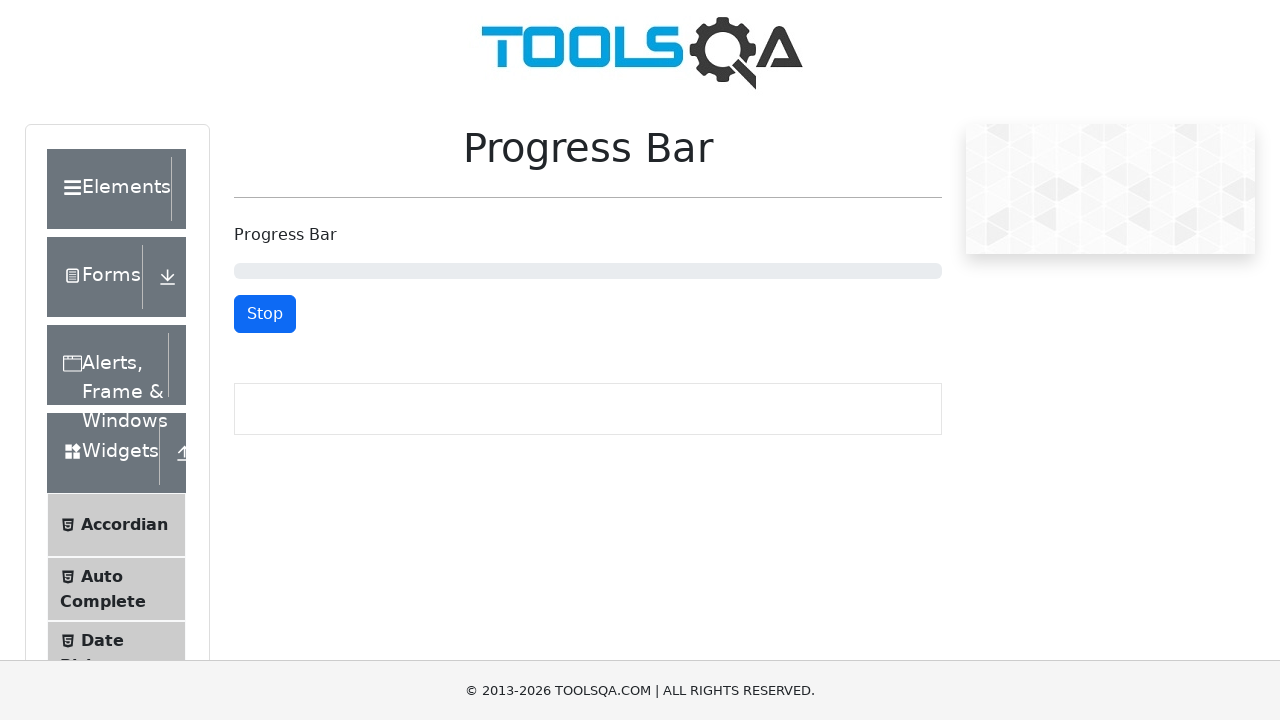

Verified that Start button text changed to Stop while progress is running
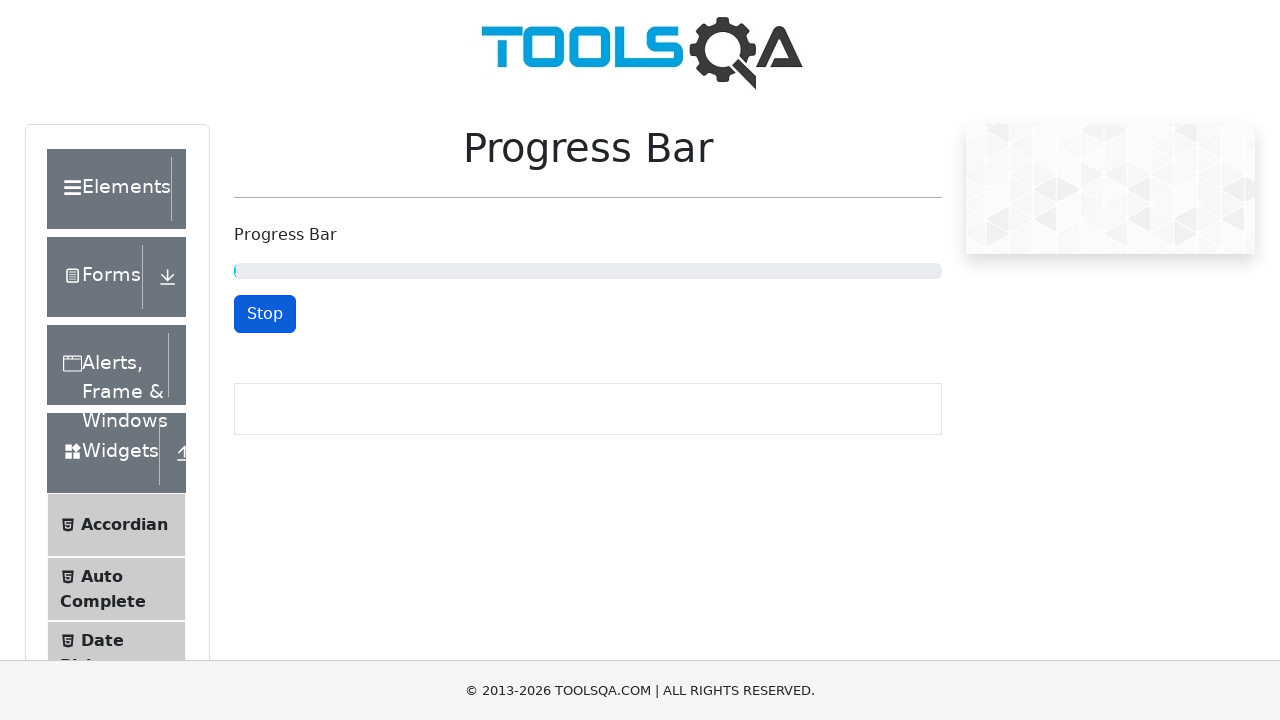

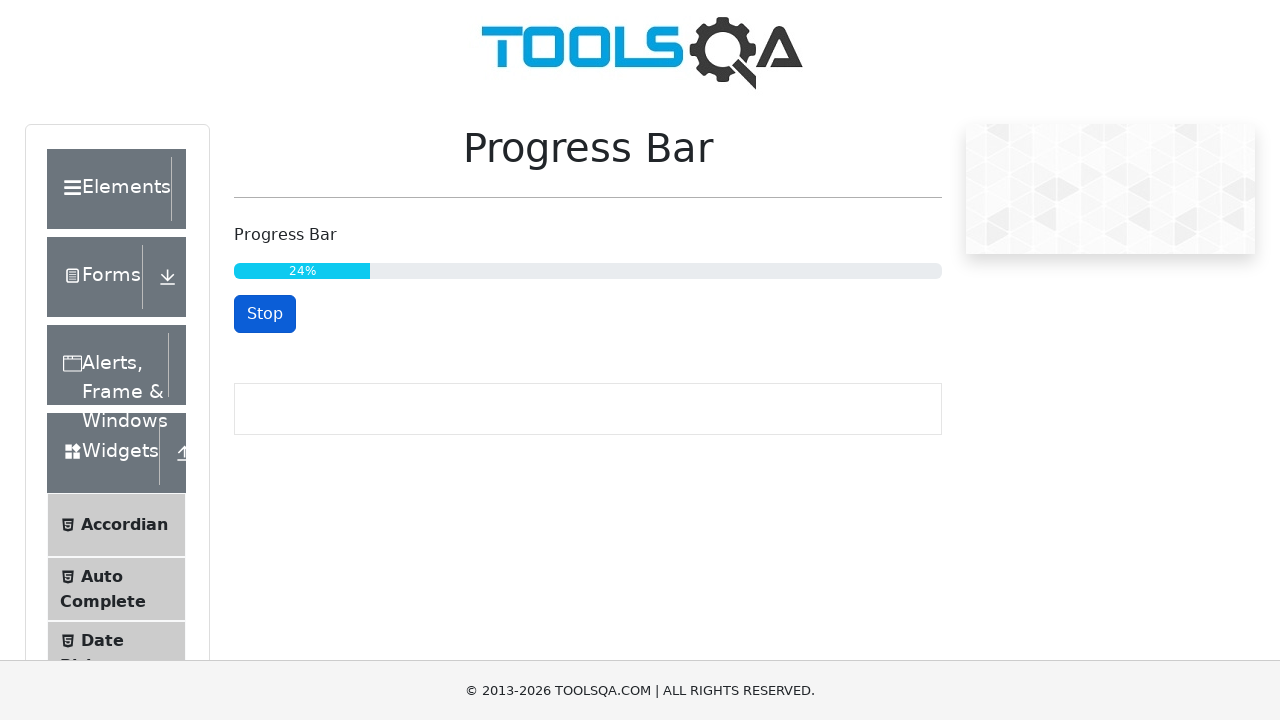